Tests checkbox selection by clicking on Check 3 and Check 4 using a loop condition

Starting URL: http://antoniotrindade.com.br/treinoautomacao/elementsweb.html

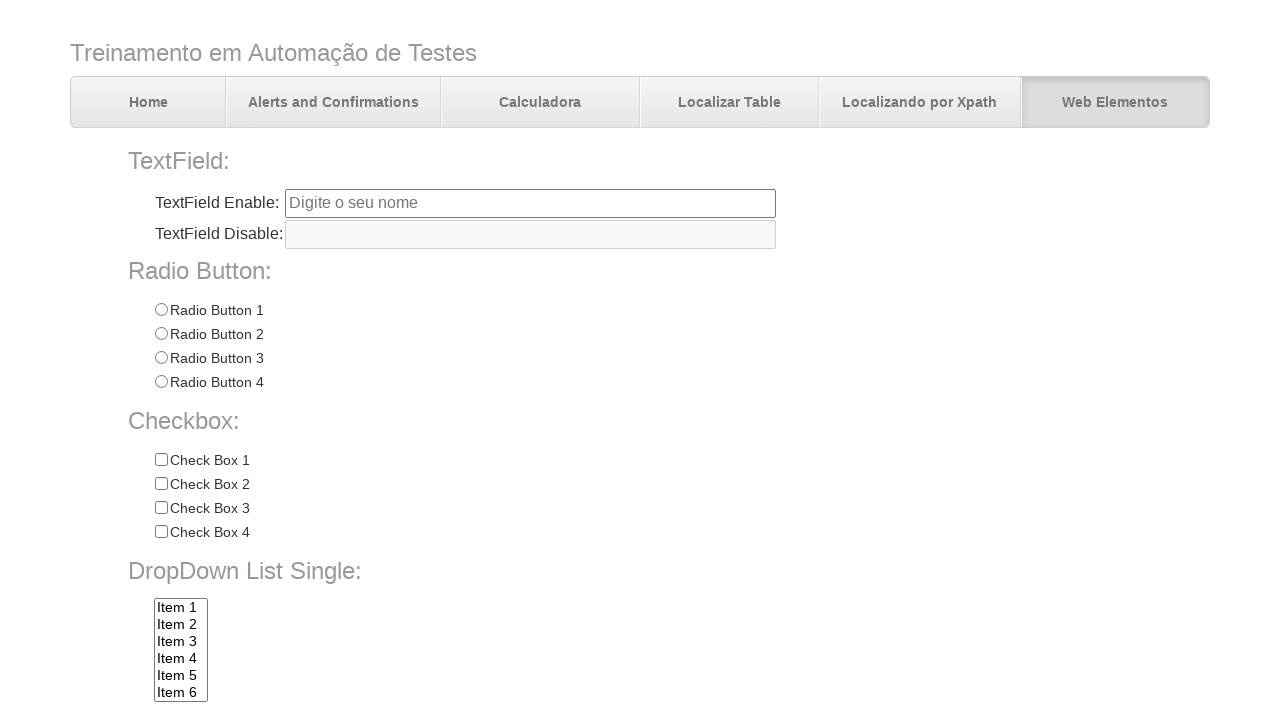

Located all checkboxes in the box element
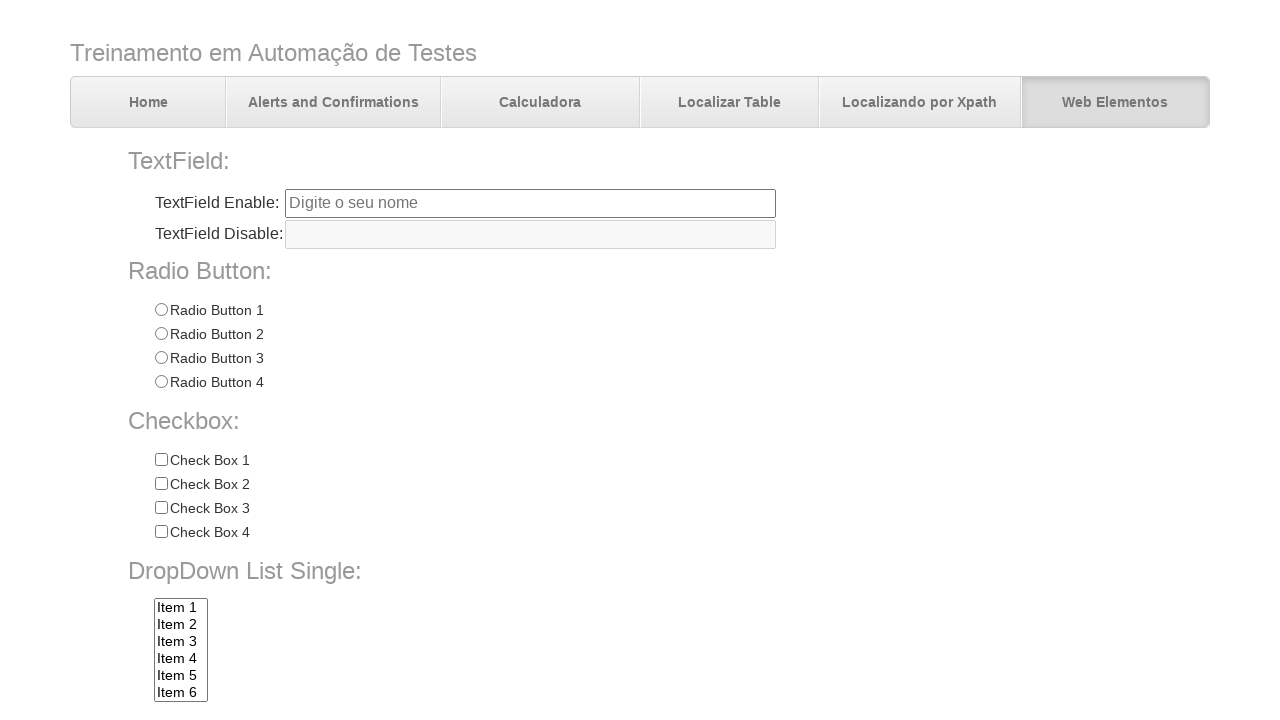

Asserted that 4 checkboxes are present
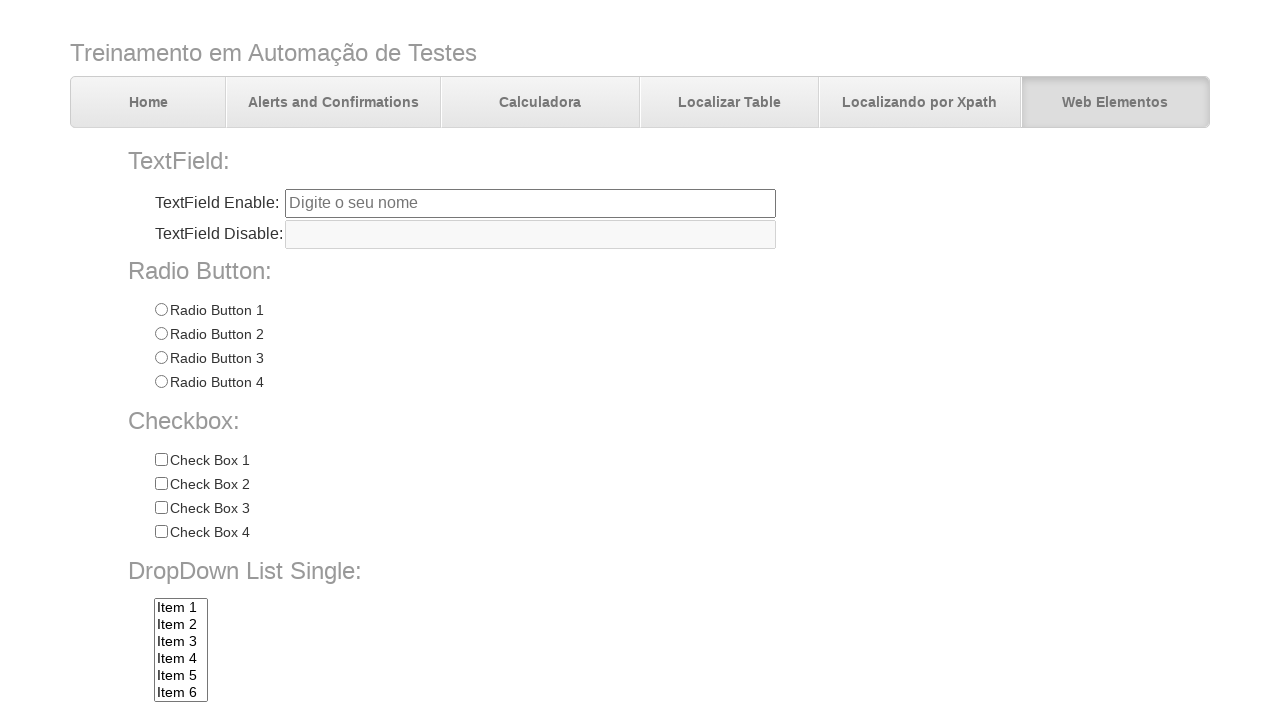

Clicked Check 3 checkbox at (161, 508) on xpath=//div[@id='box']//input[@type='checkbox'][@value='Check 3']
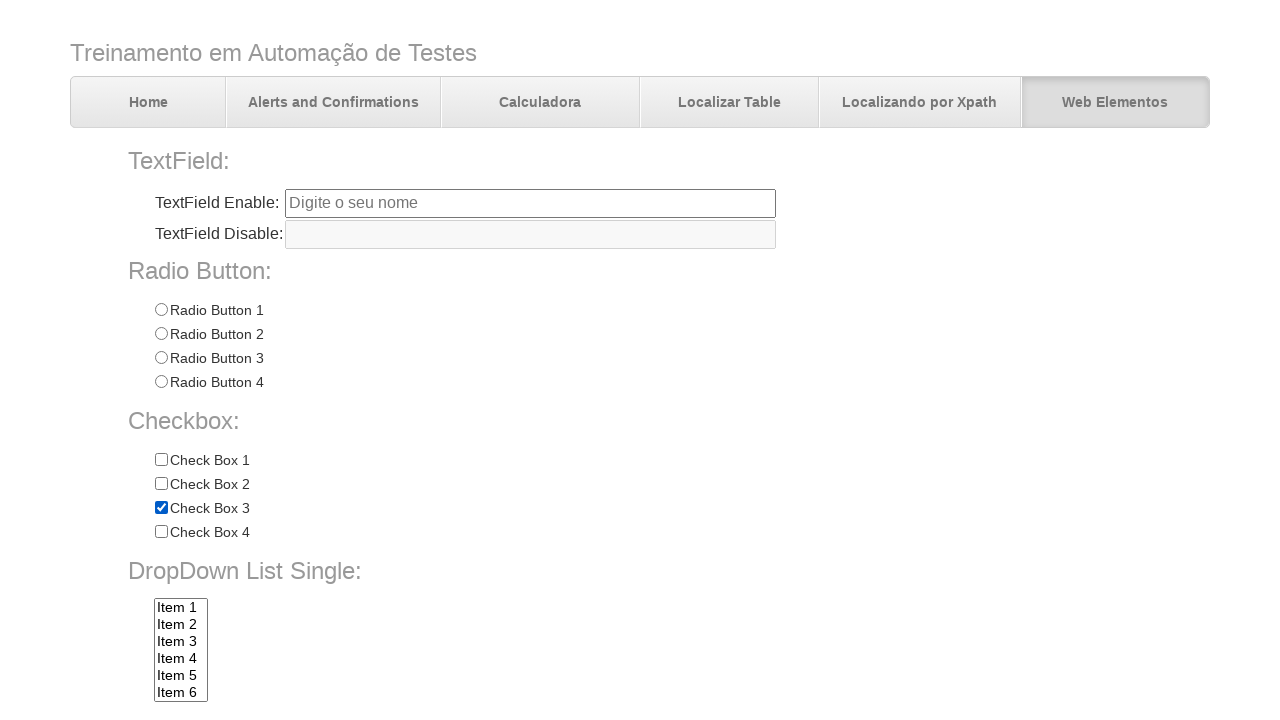

Clicked Check 4 checkbox at (161, 532) on xpath=//div[@id='box']//input[@type='checkbox'][@value='Check 4']
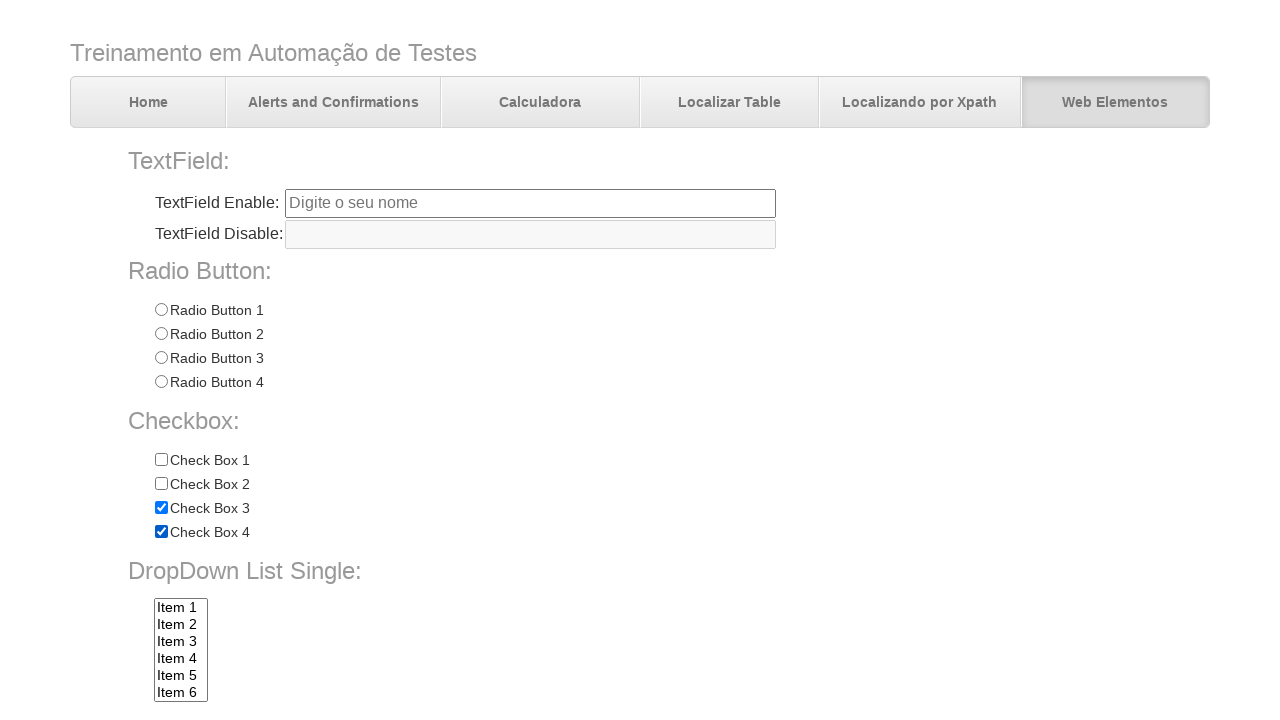

Asserted Check 1 is not selected
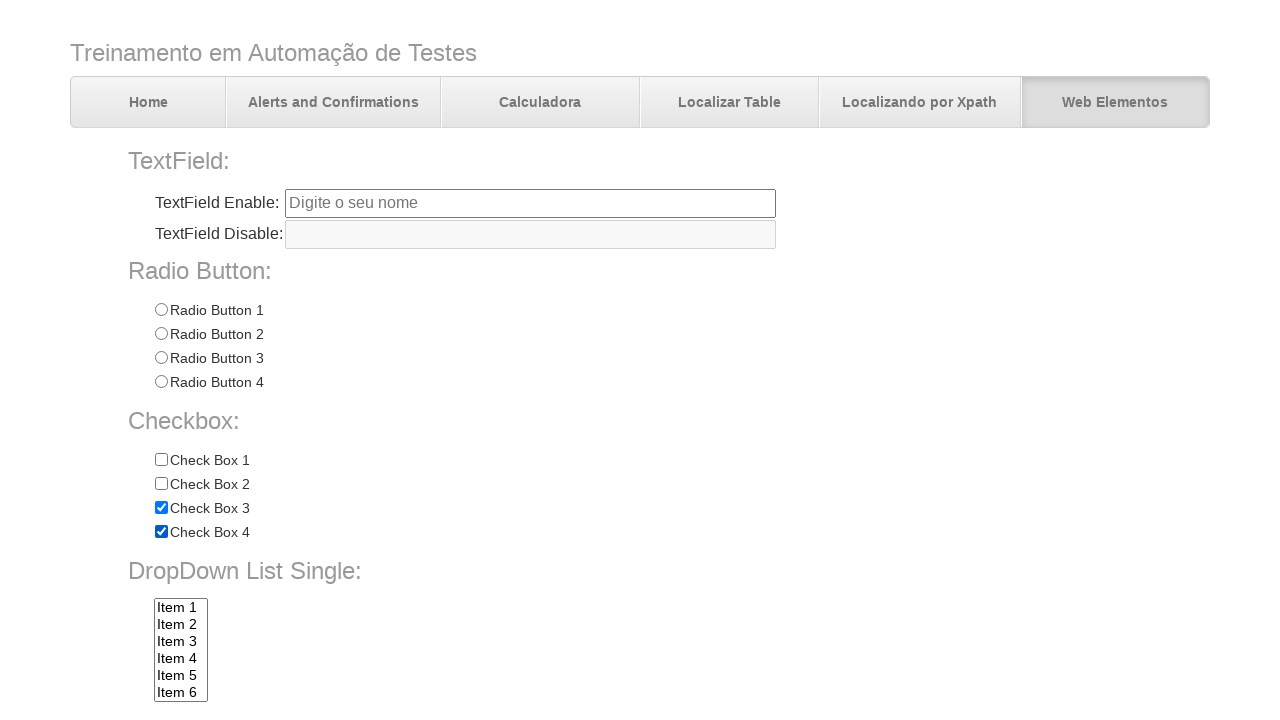

Asserted Check 2 is not selected
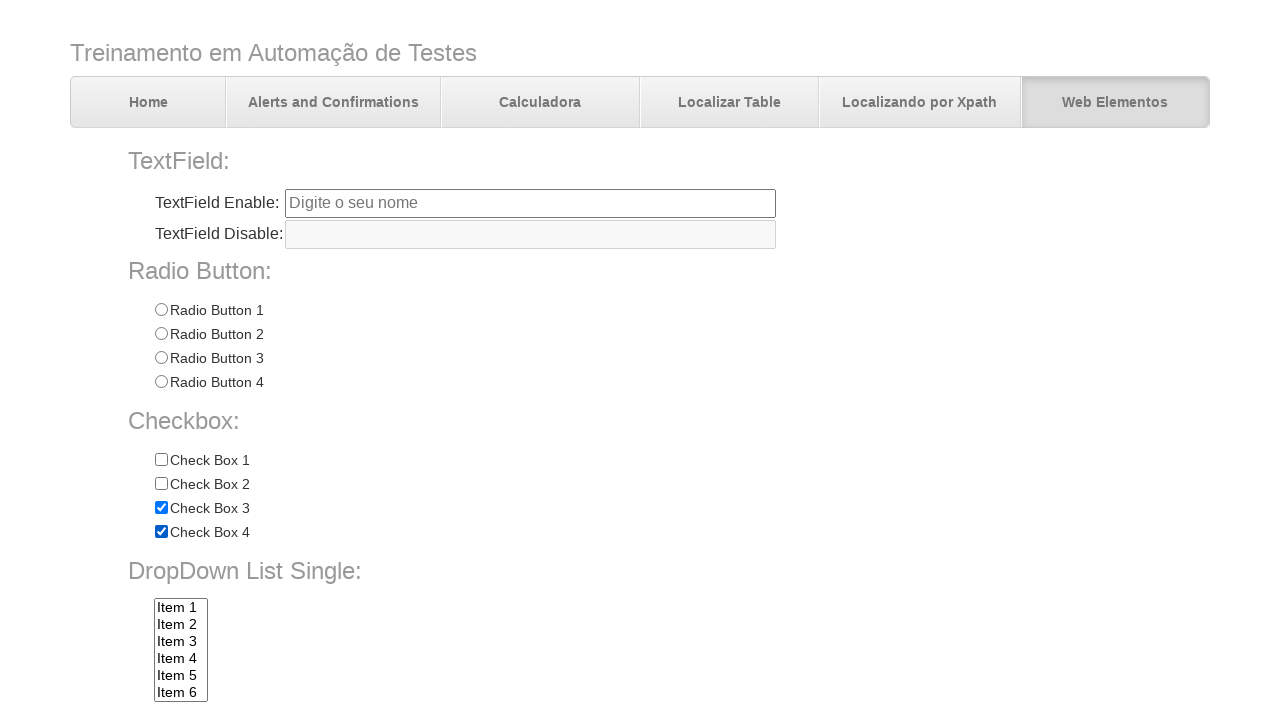

Asserted Check 3 is selected
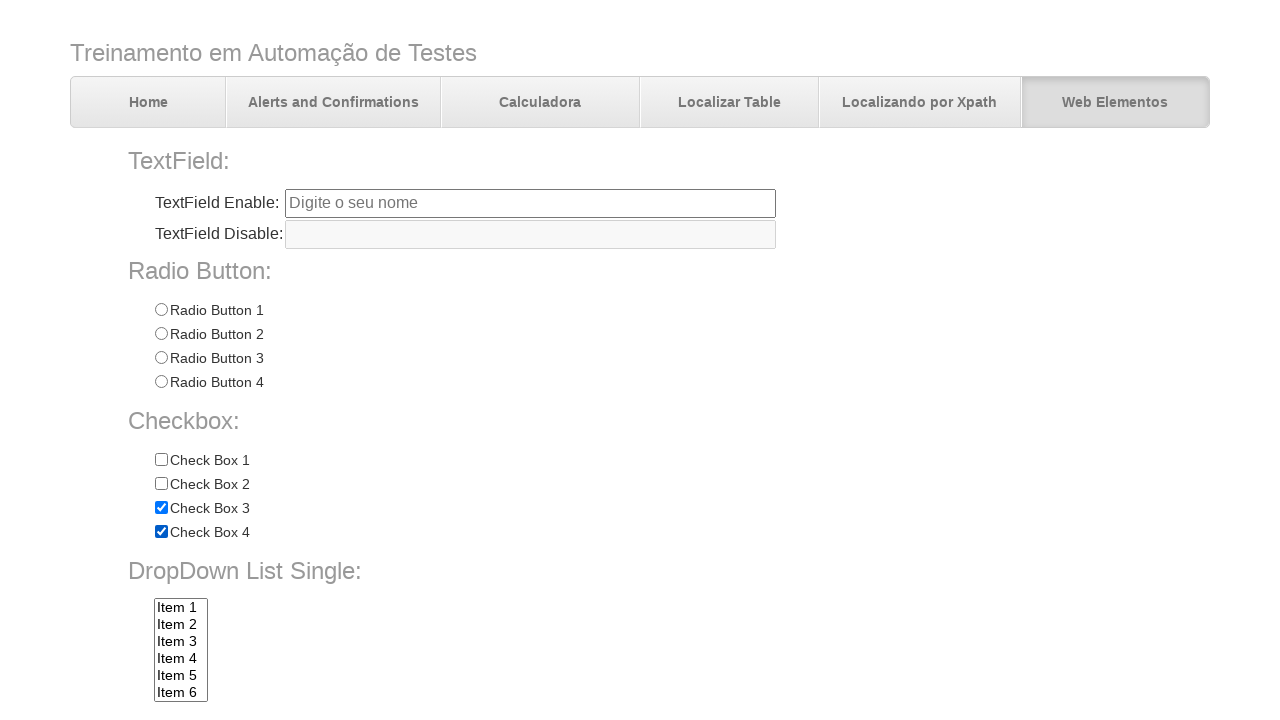

Asserted Check 4 is selected
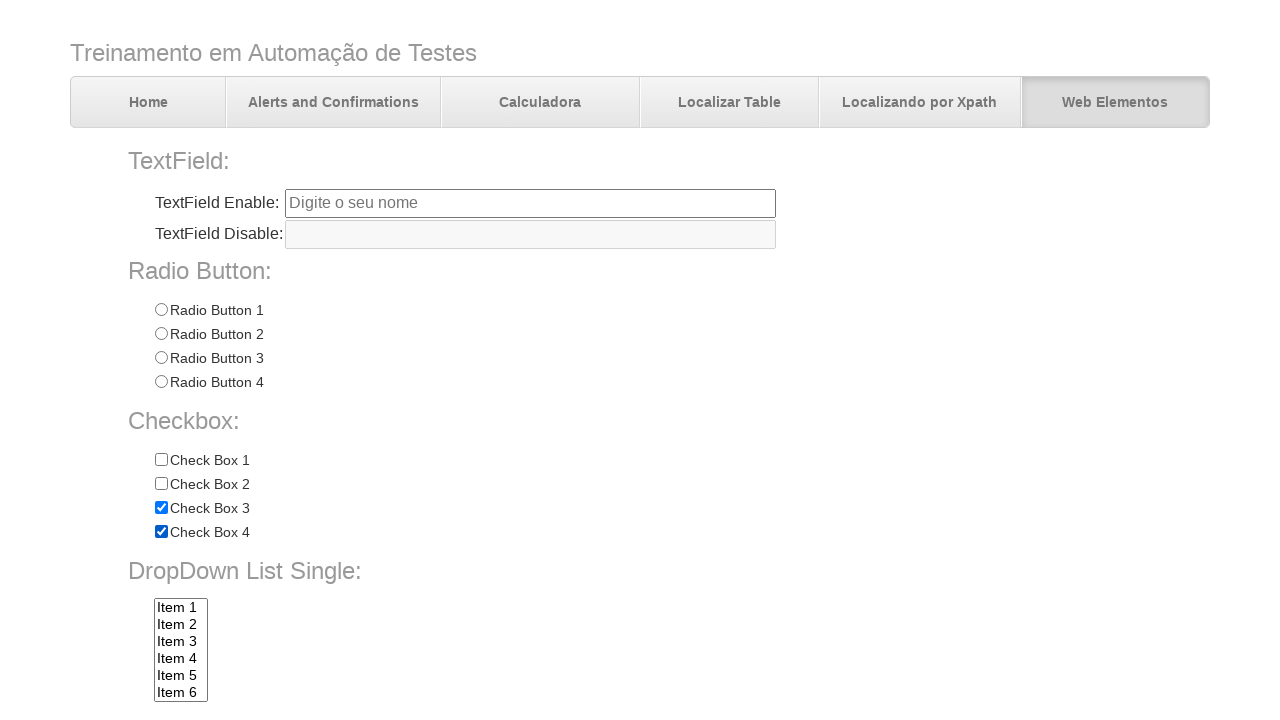

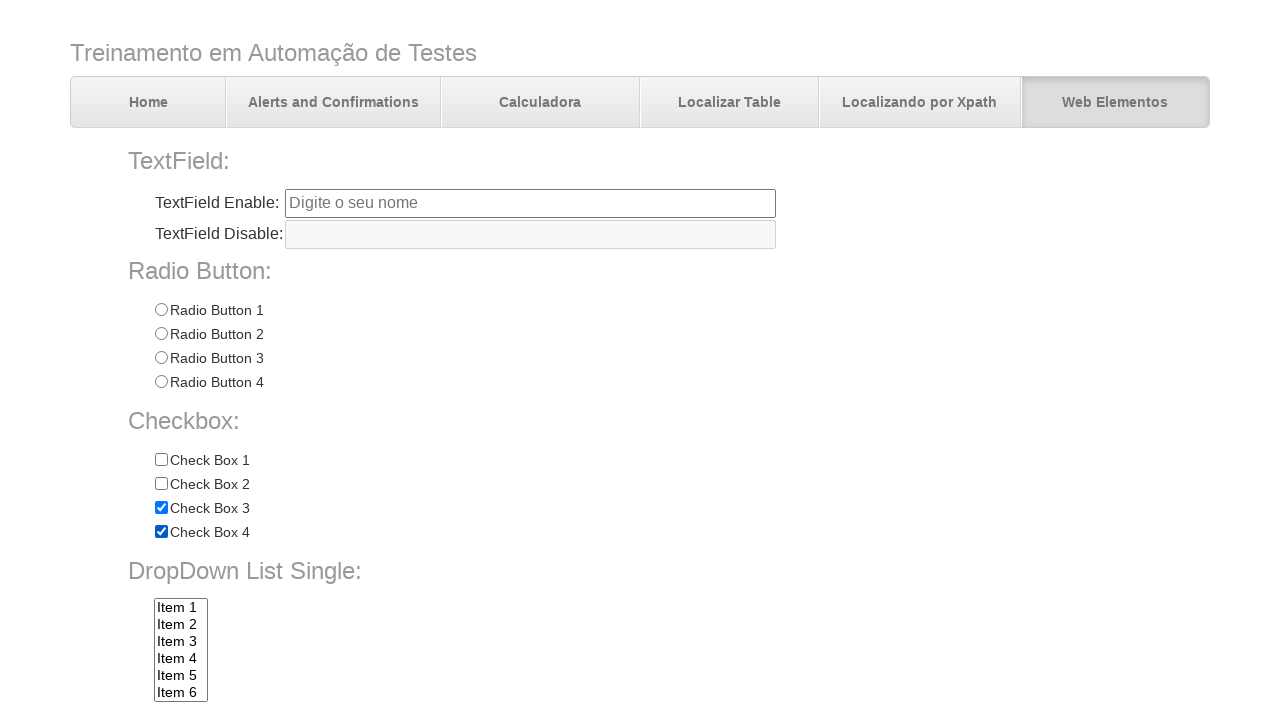